Tests clicking the Register button on the registration form page.

Starting URL: https://www.sharelane.com/cgi-bin/register.py?page=1&zip_code=12345

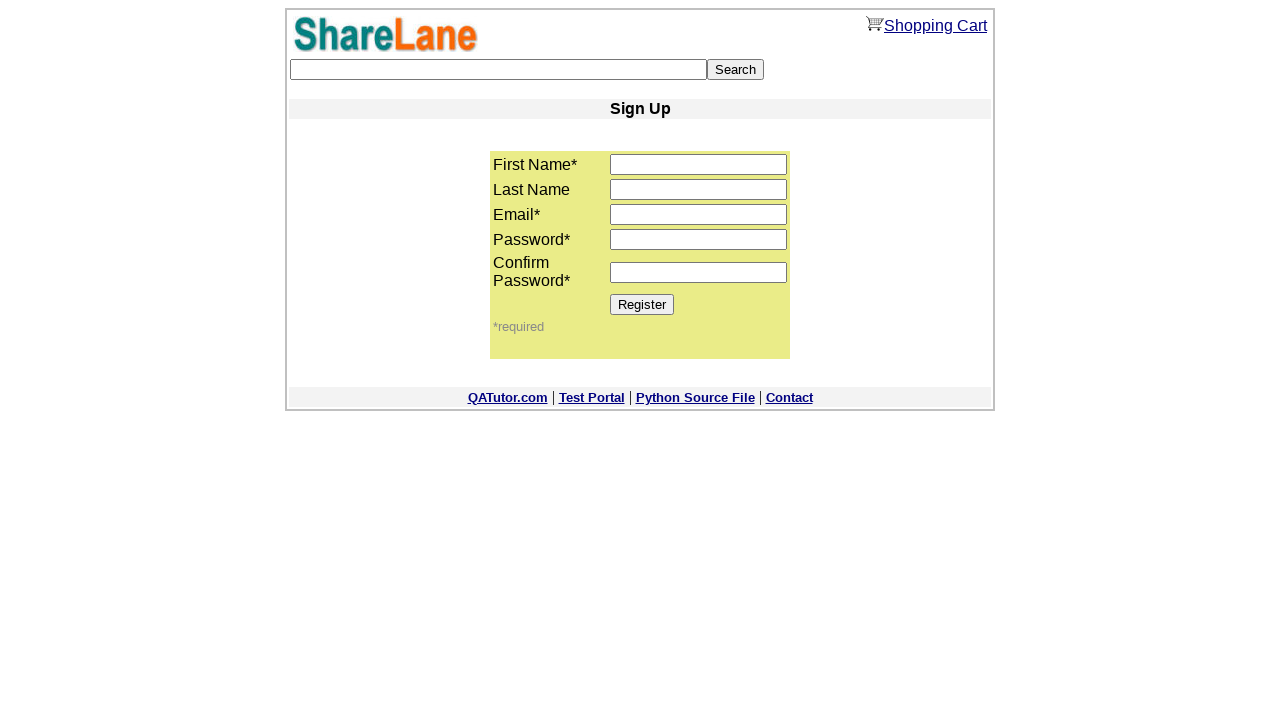

Navigated to registration form page with zip code 12345
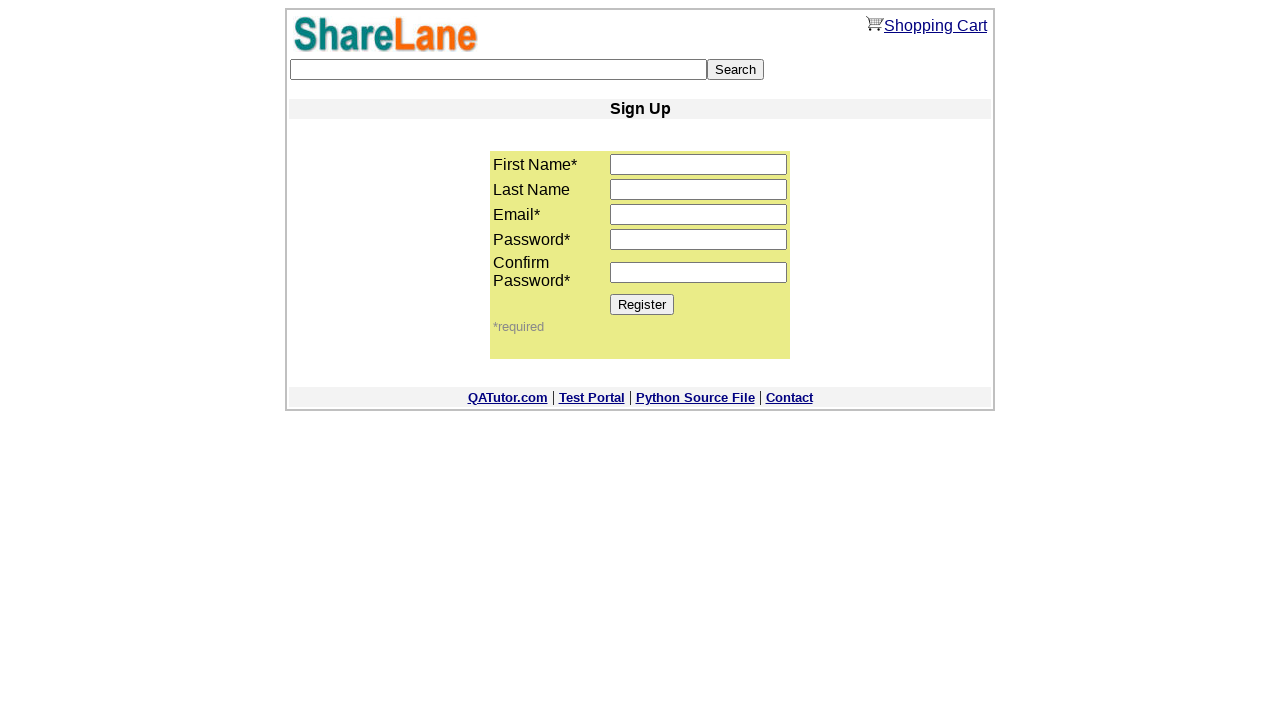

Clicked Register button on registration form at (642, 304) on xpath=//*[@value='Register']
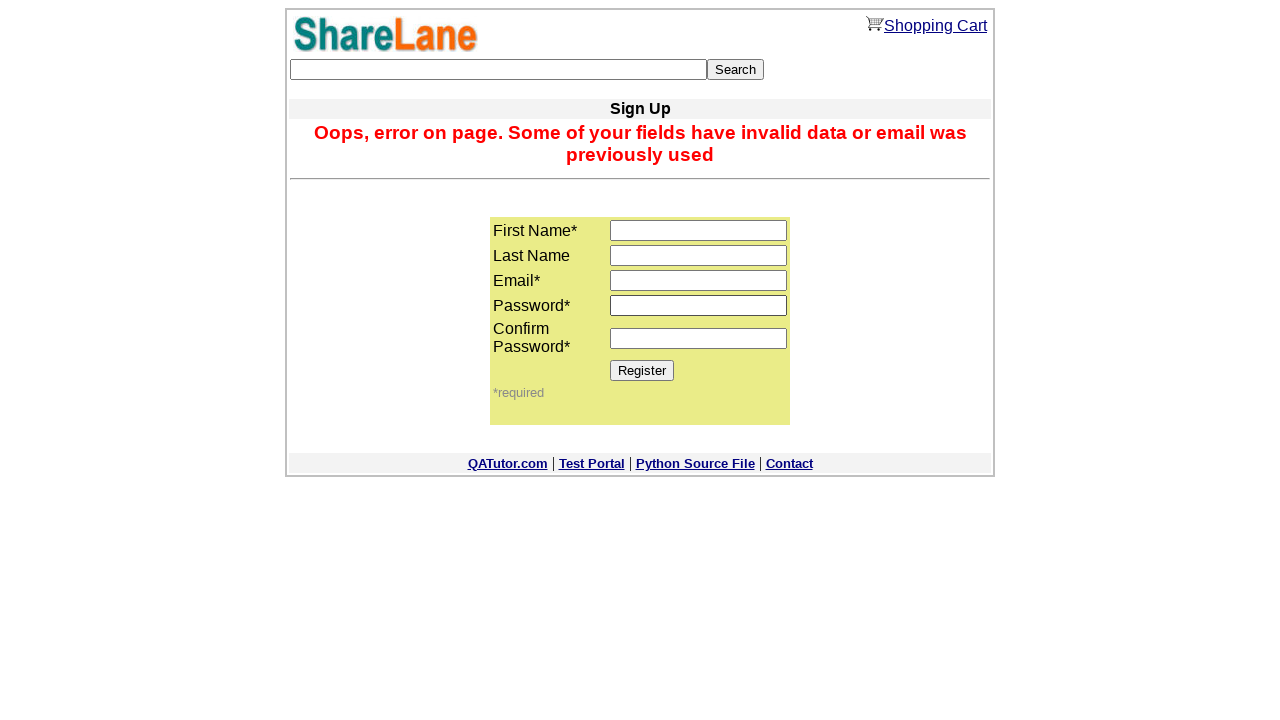

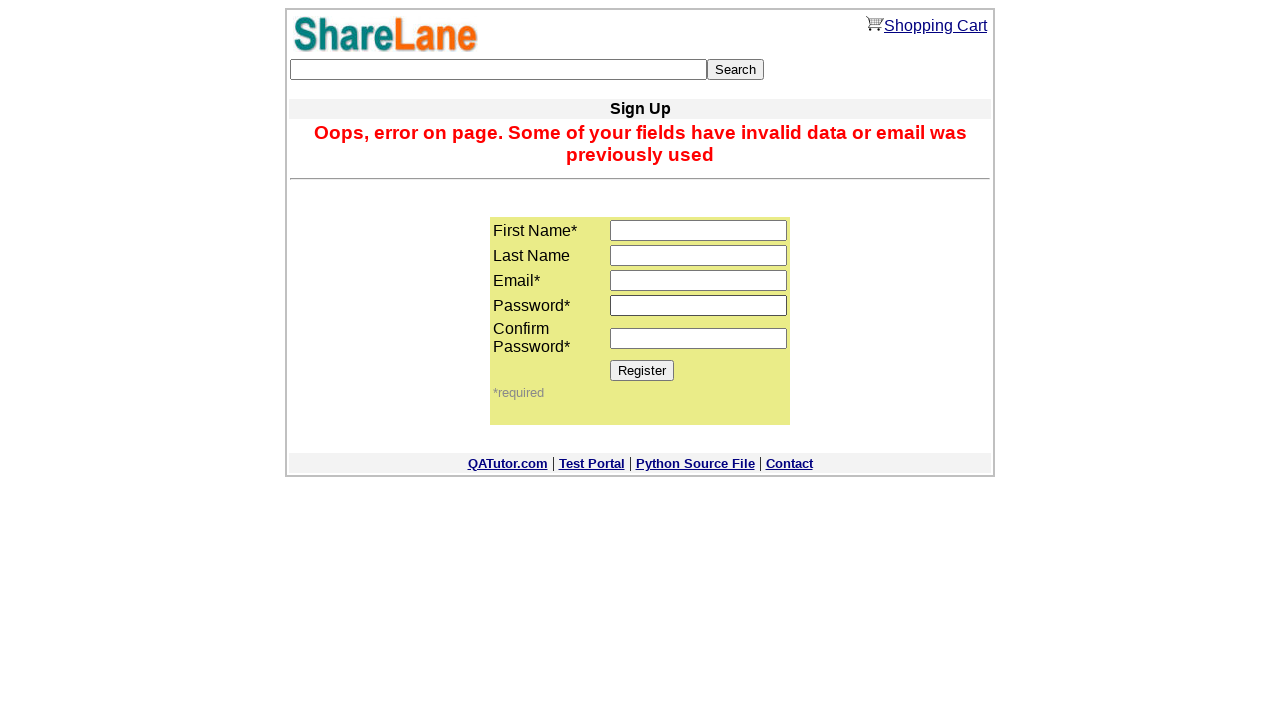